Tests drag and drop functionality by dragging an element and dropping it onto another element

Starting URL: https://sahitest.com/demo/dragDropMooTools.htm

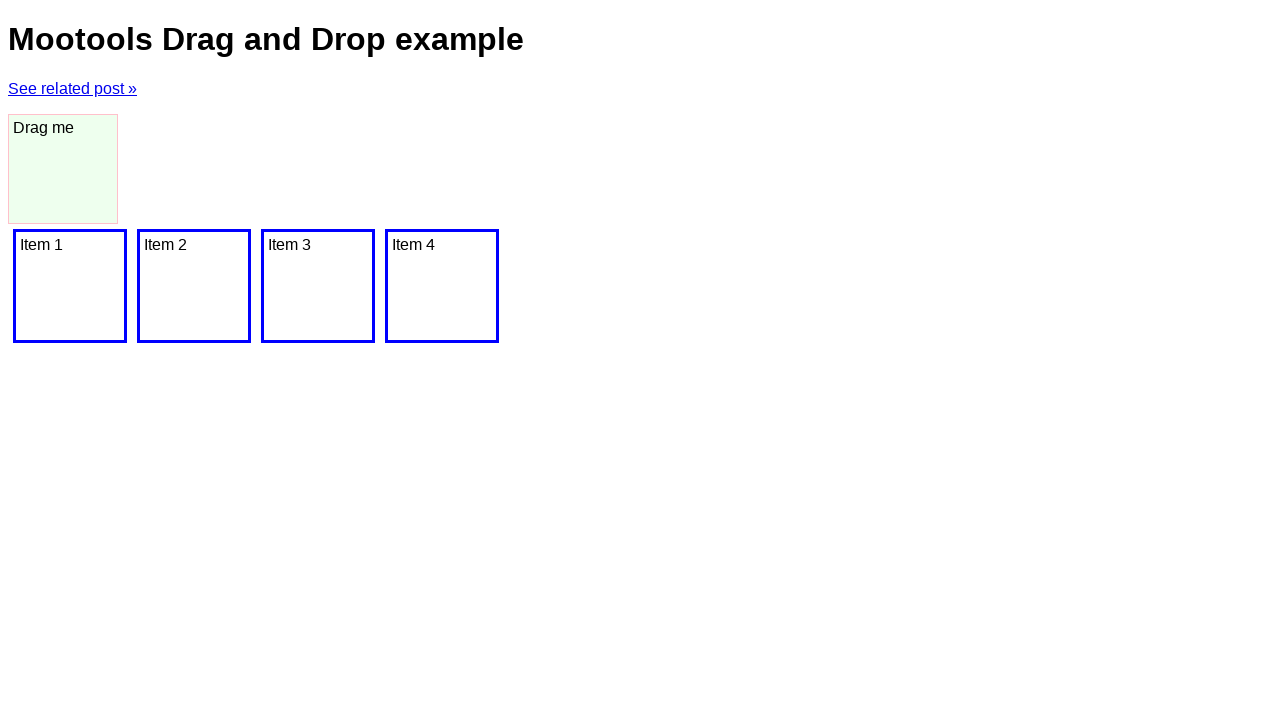

Located draggable element with id 'dragger'
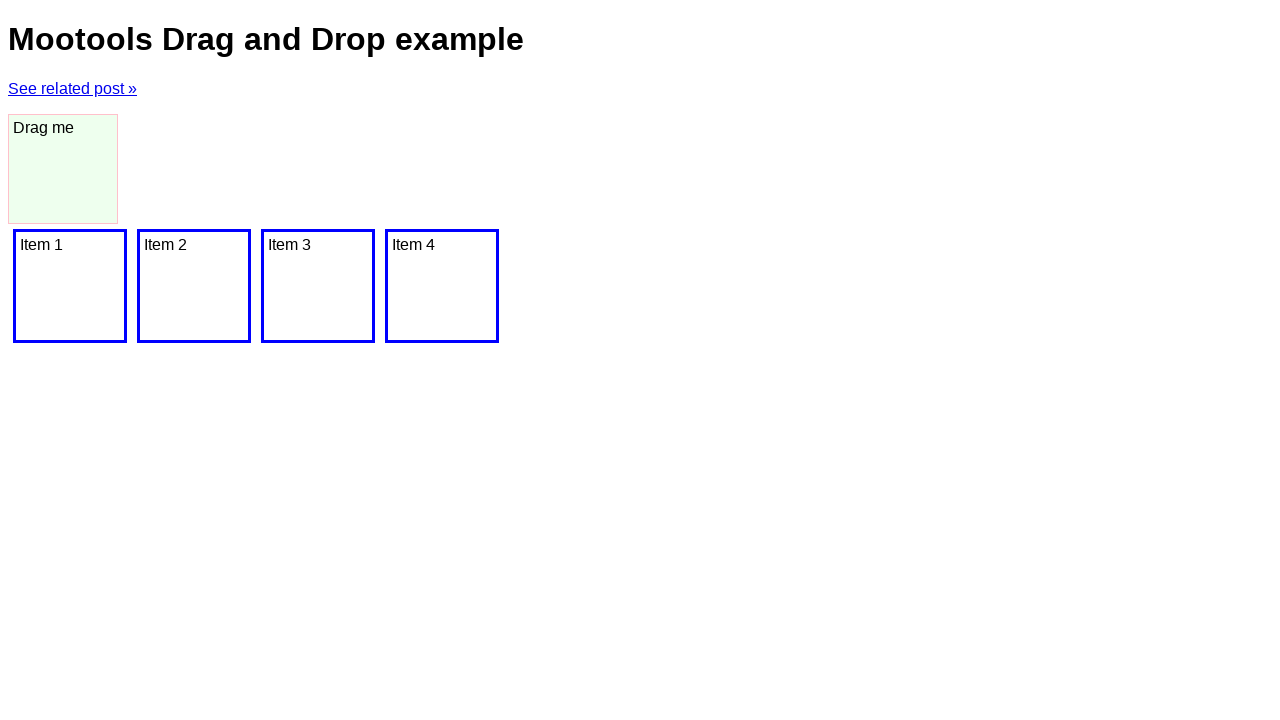

Located drop target element
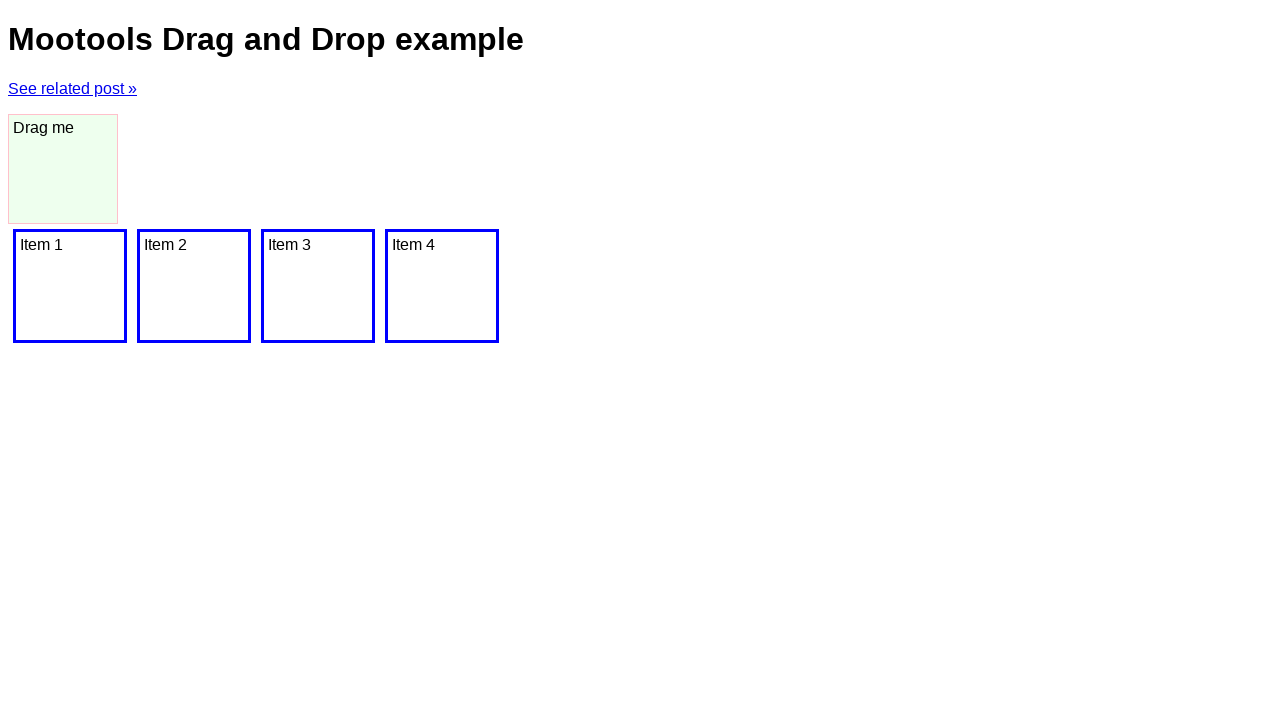

Dragged element to drop target at (70, 286)
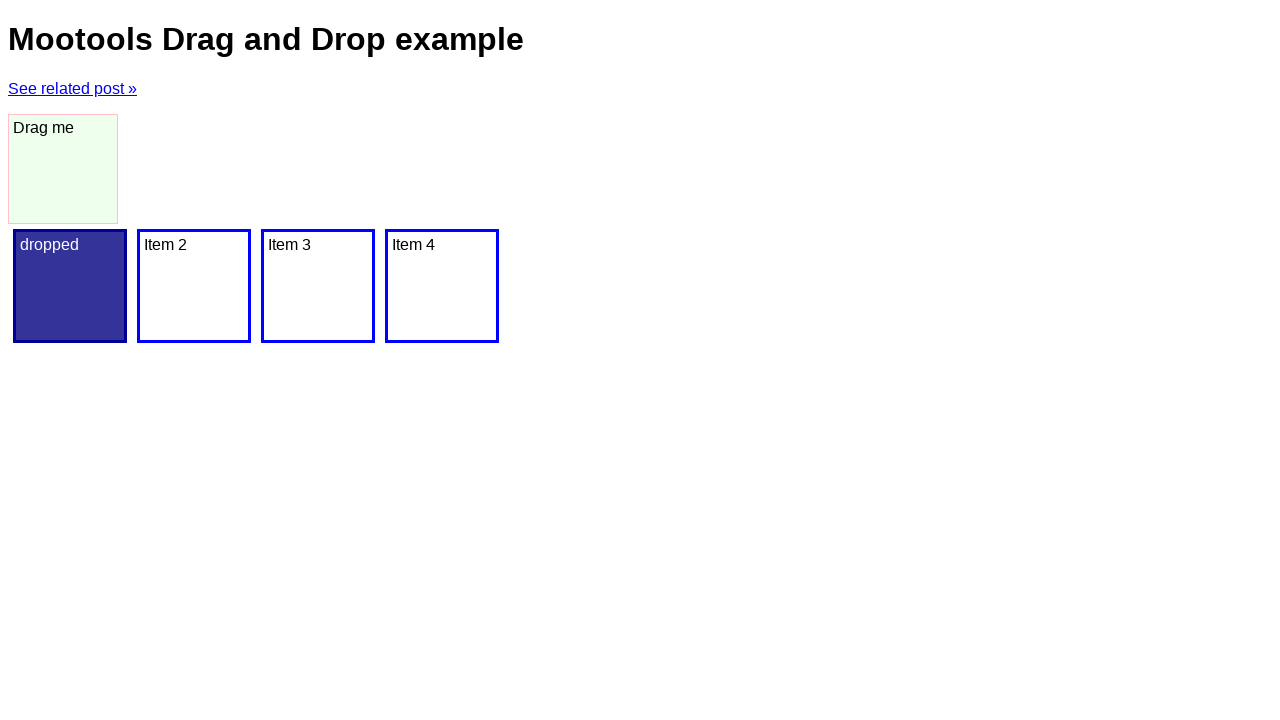

Waited 2 seconds for drag and drop operation to complete
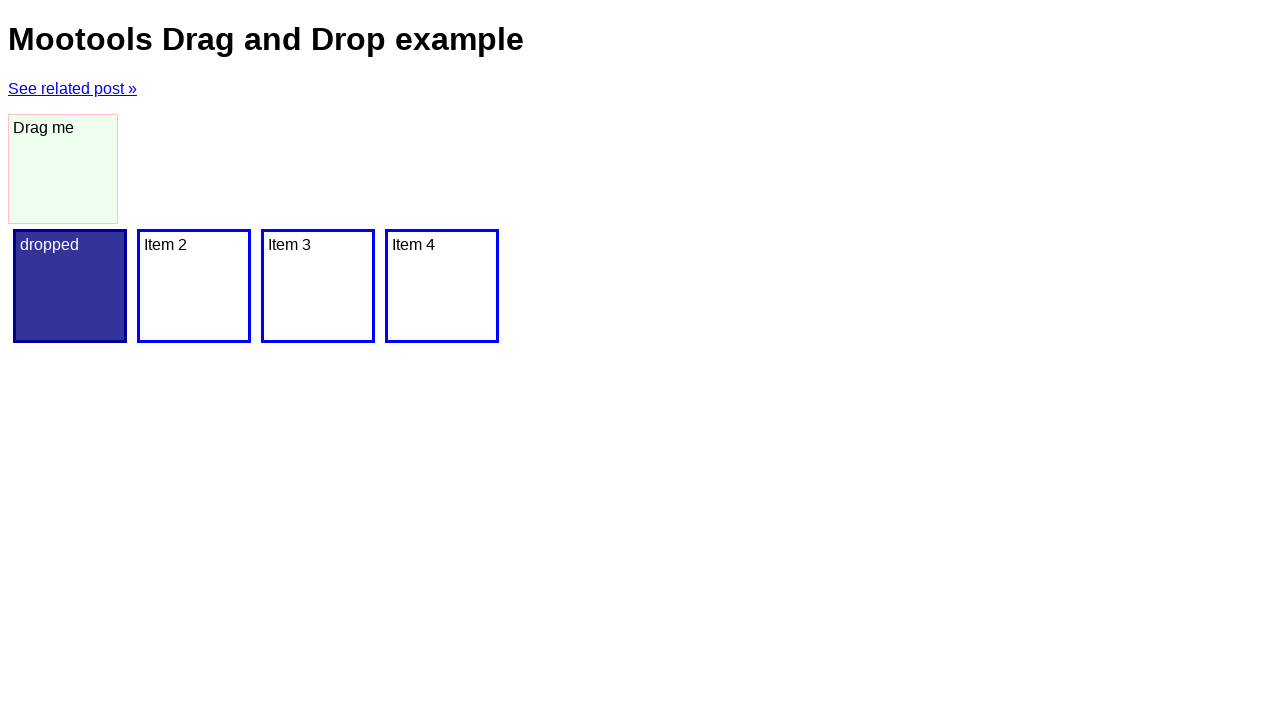

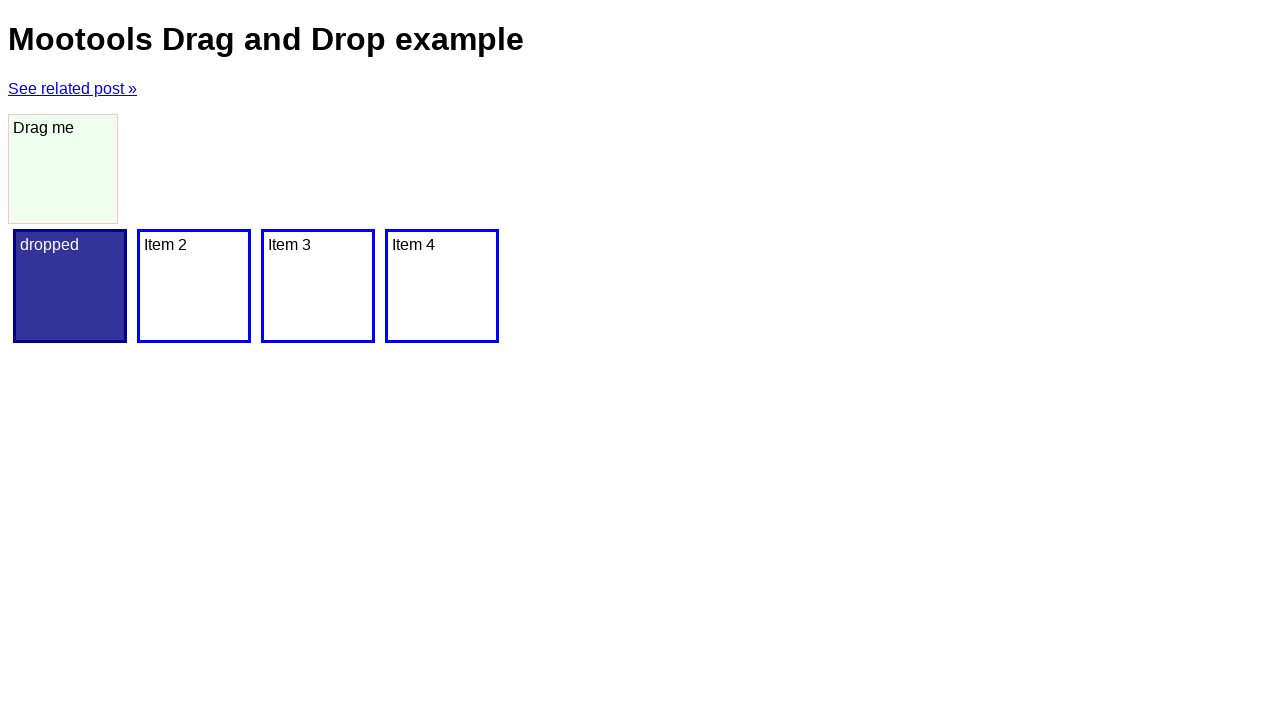